Tests JavaScript confirm dialog handling by navigating to a W3Schools demo page, clicking a button that triggers a confirm alert, and accepting the alert.

Starting URL: http://www.w3schools.com/js/tryit.asp?filename=tryjs_confirm

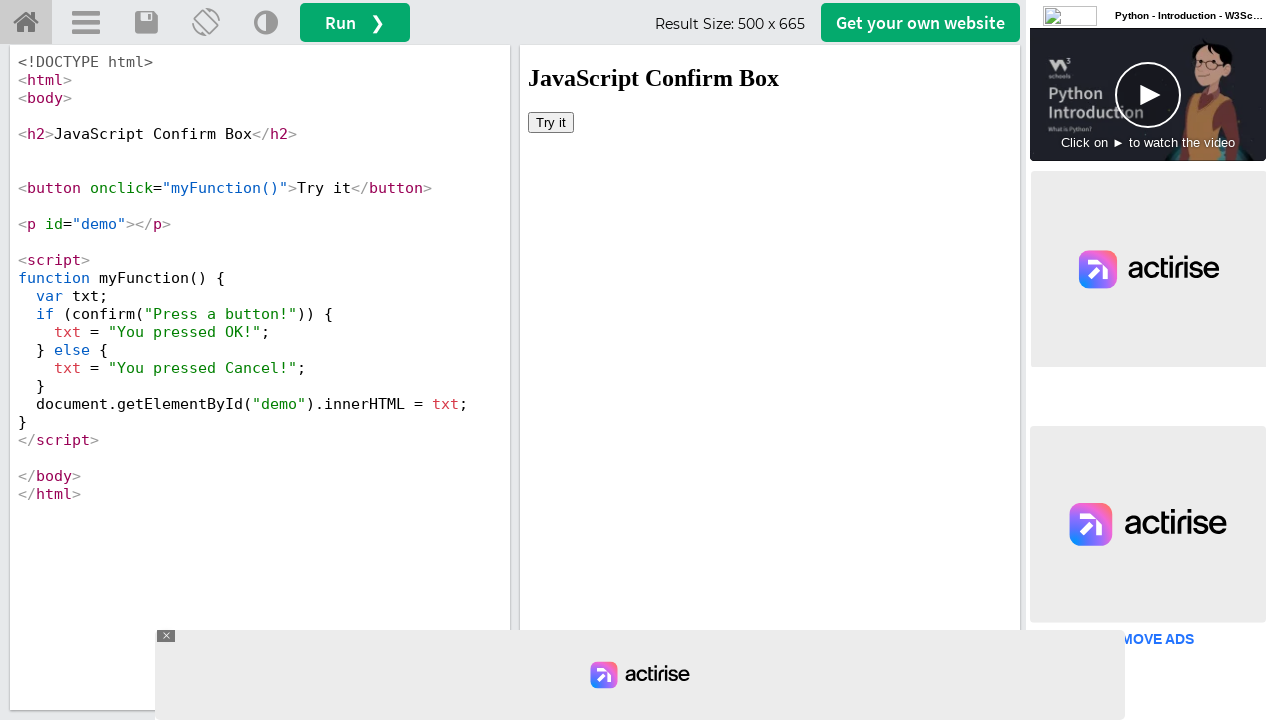

Located iframe with demo content
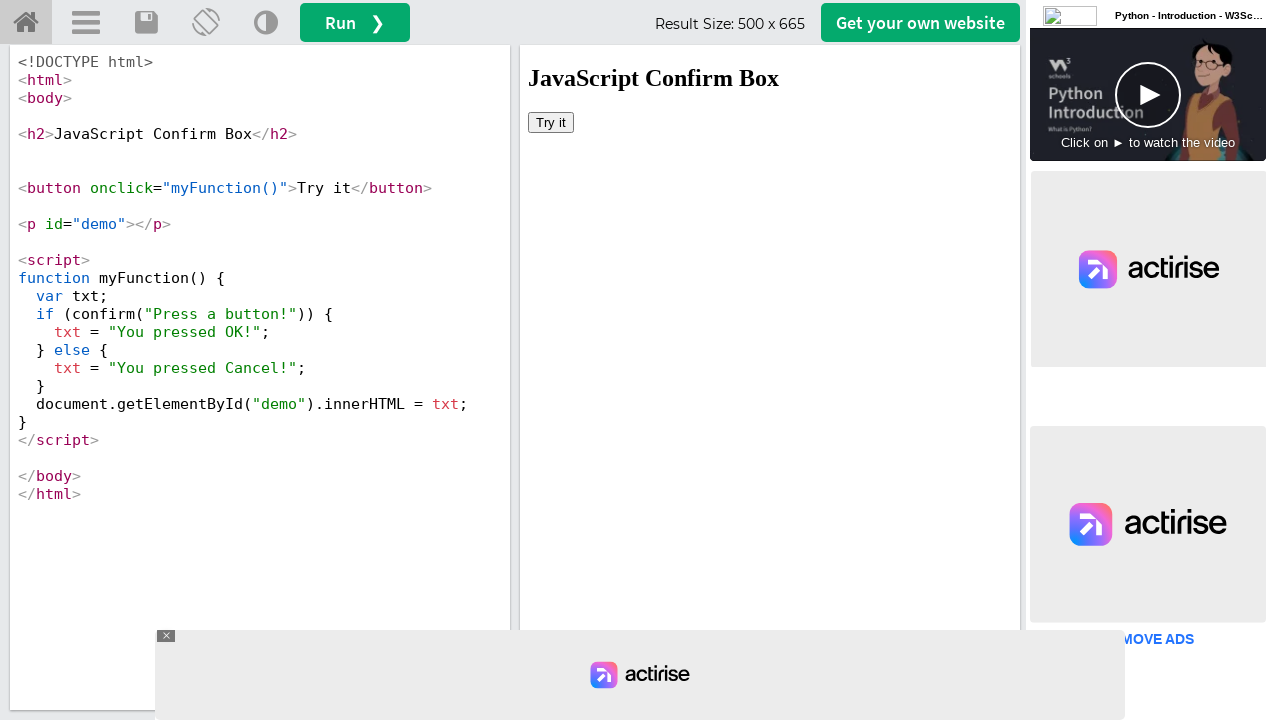

Set up dialog handler to accept confirm dialogs
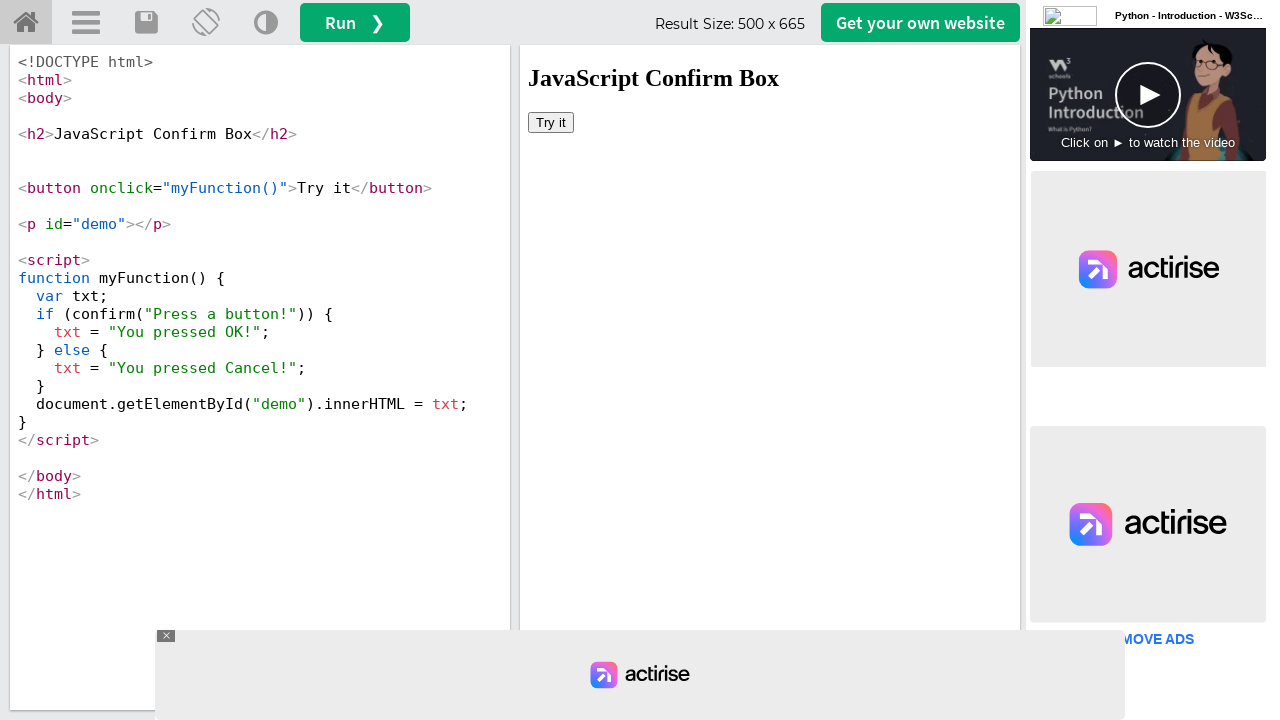

Clicked button to trigger confirm dialog at (551, 122) on #iframeResult >> internal:control=enter-frame >> button
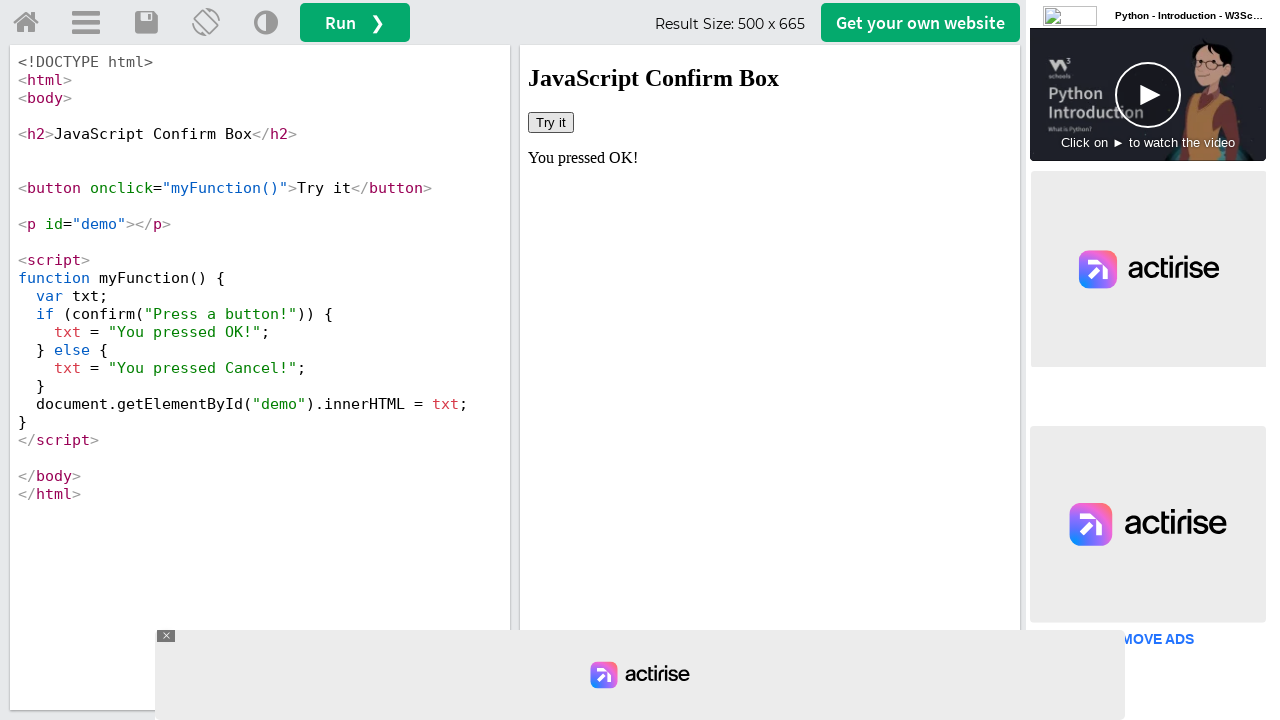

Waited for dialog interaction to complete
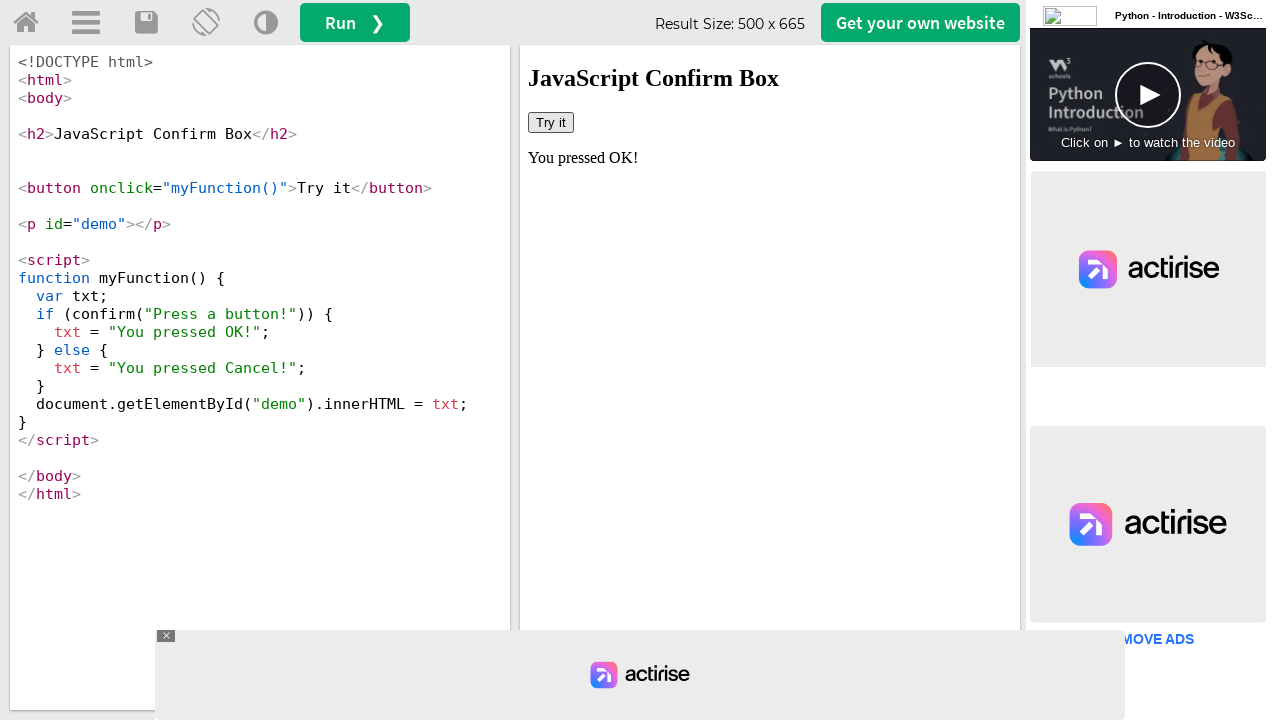

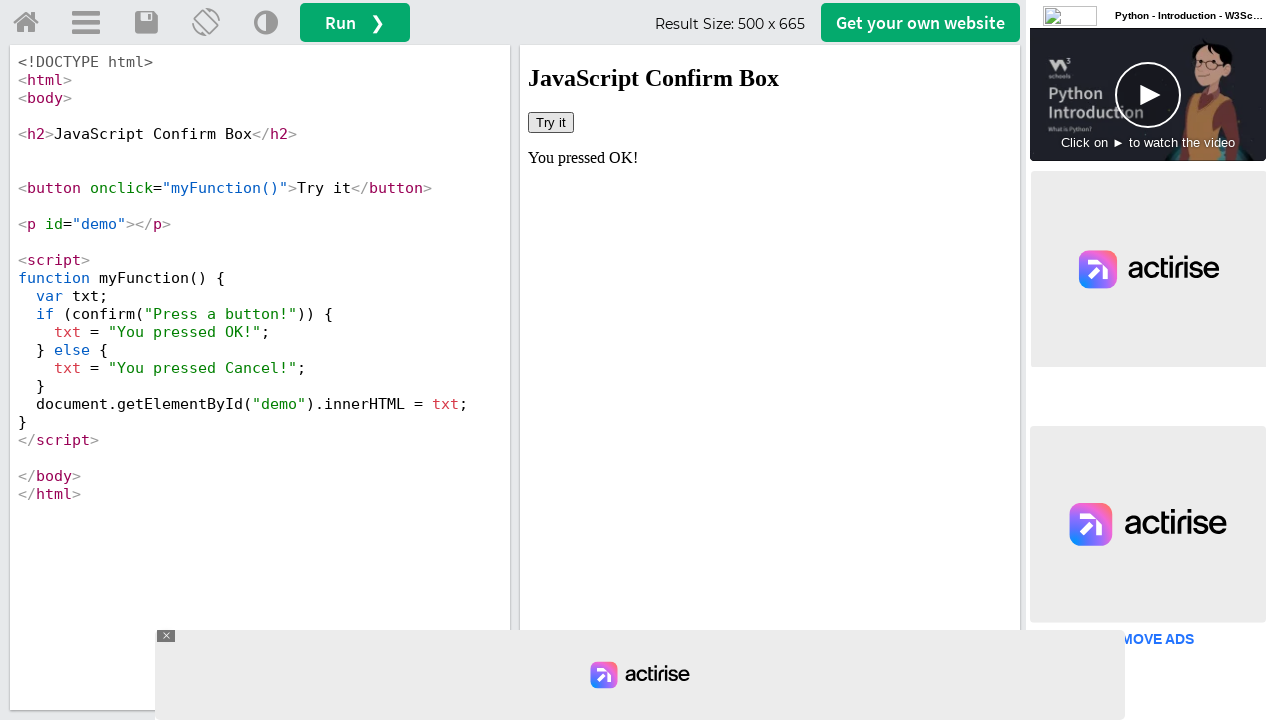